Tests that edits are cancelled when pressing Escape key.

Starting URL: https://demo.playwright.dev/todomvc

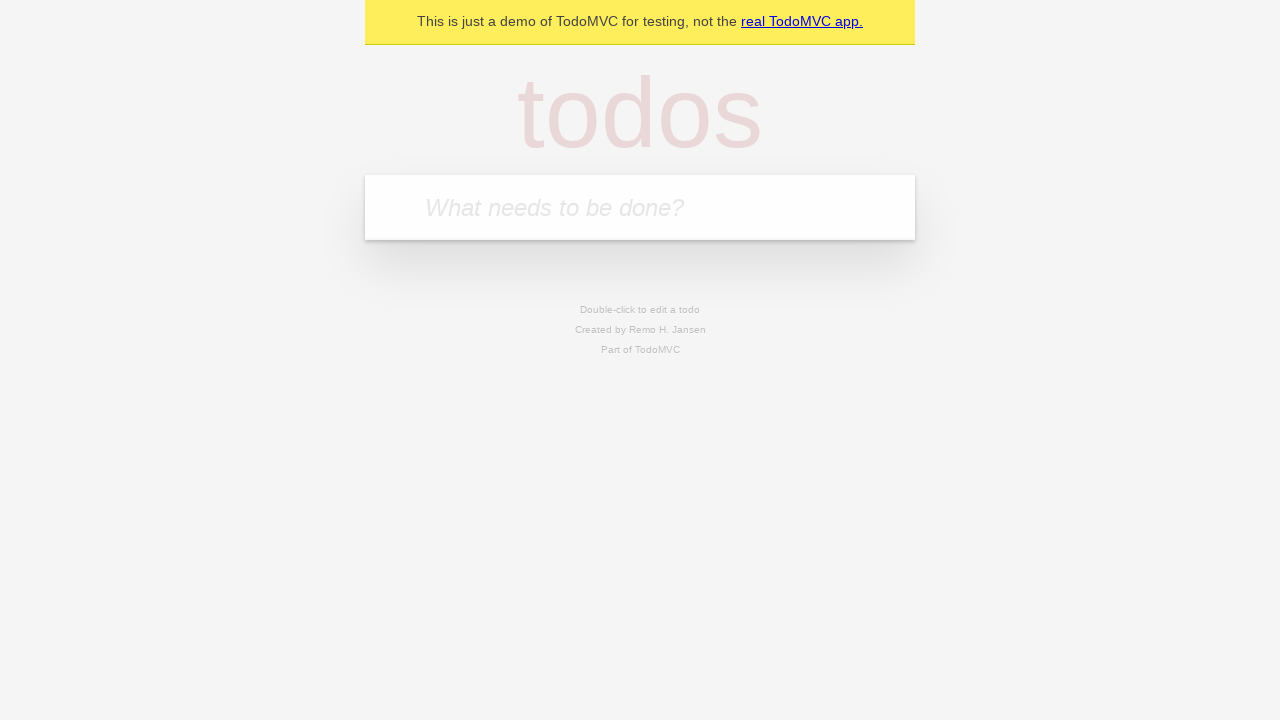

Navigated to TodoMVC demo application
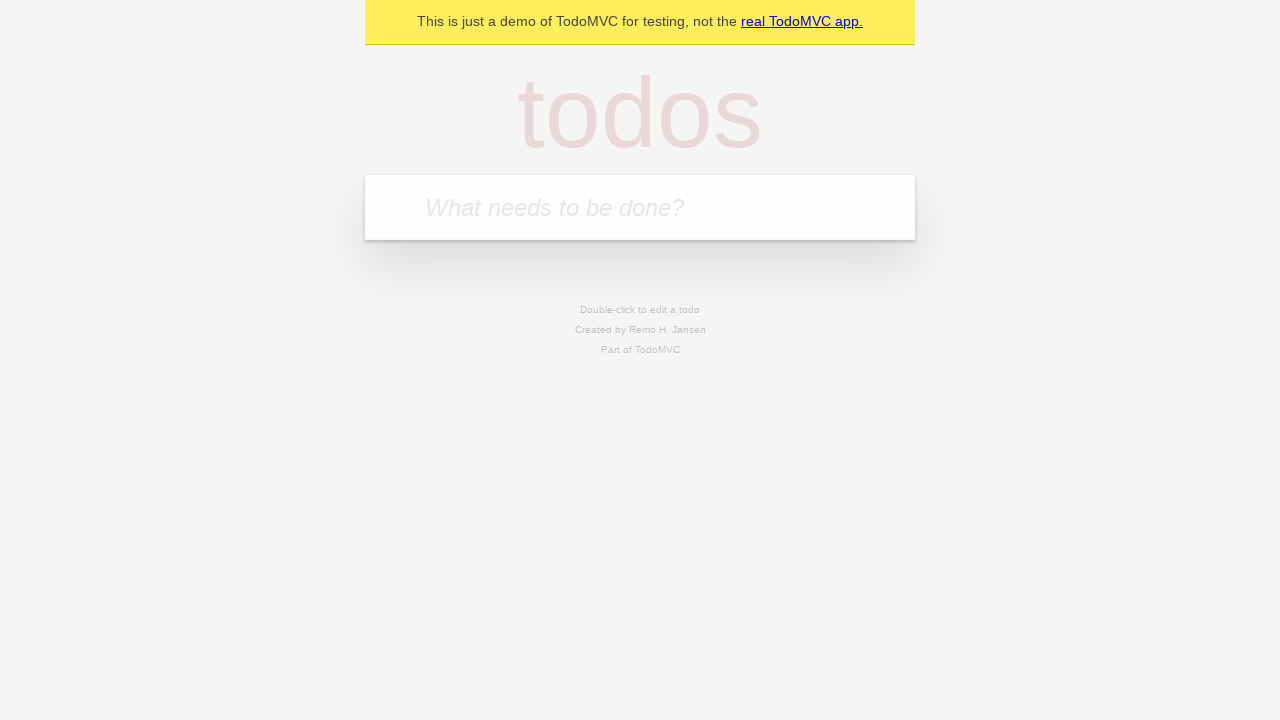

Filled first todo input with 'buy some cheese' on internal:attr=[placeholder="What needs to be done?"i]
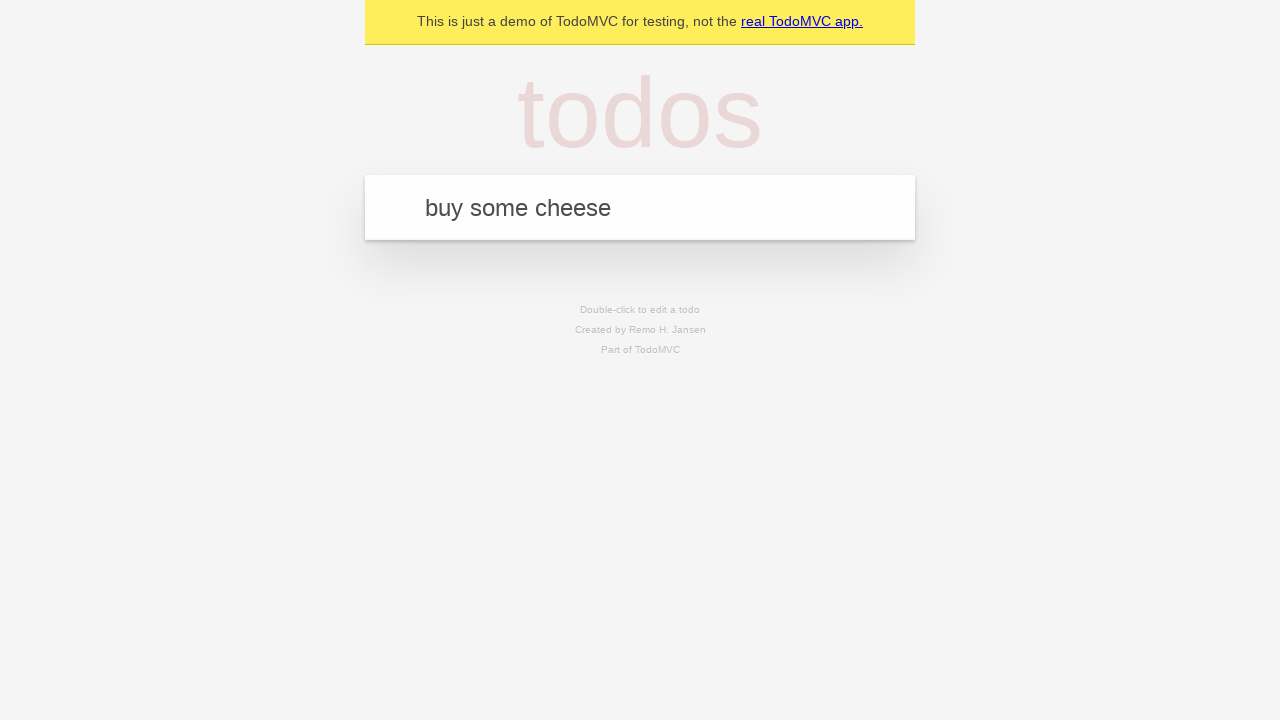

Pressed Enter to create first todo item on internal:attr=[placeholder="What needs to be done?"i]
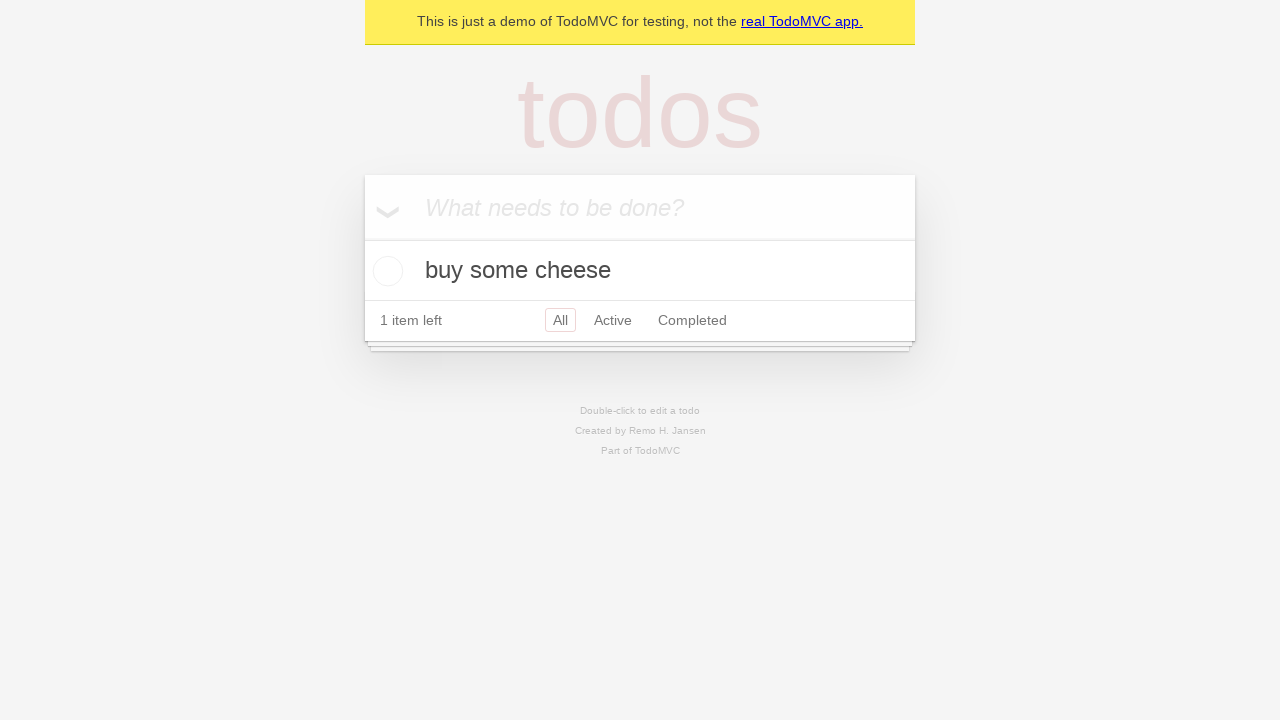

Filled second todo input with 'feed the cat' on internal:attr=[placeholder="What needs to be done?"i]
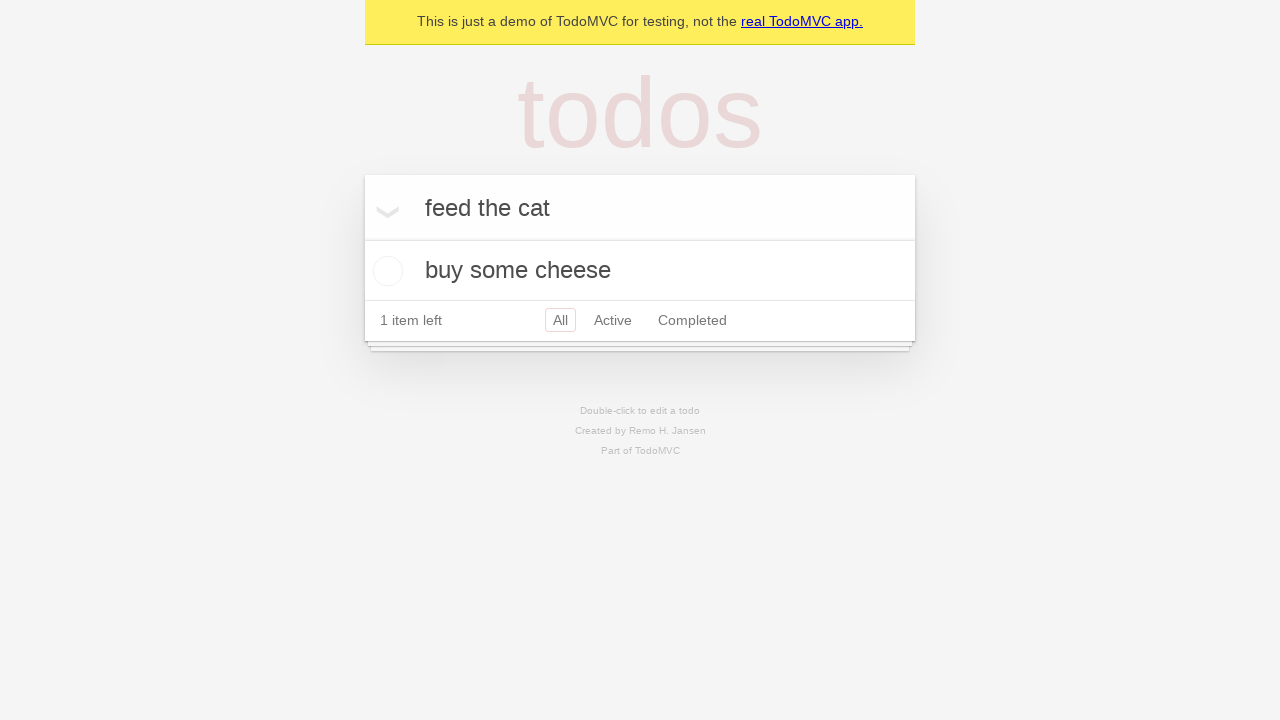

Pressed Enter to create second todo item on internal:attr=[placeholder="What needs to be done?"i]
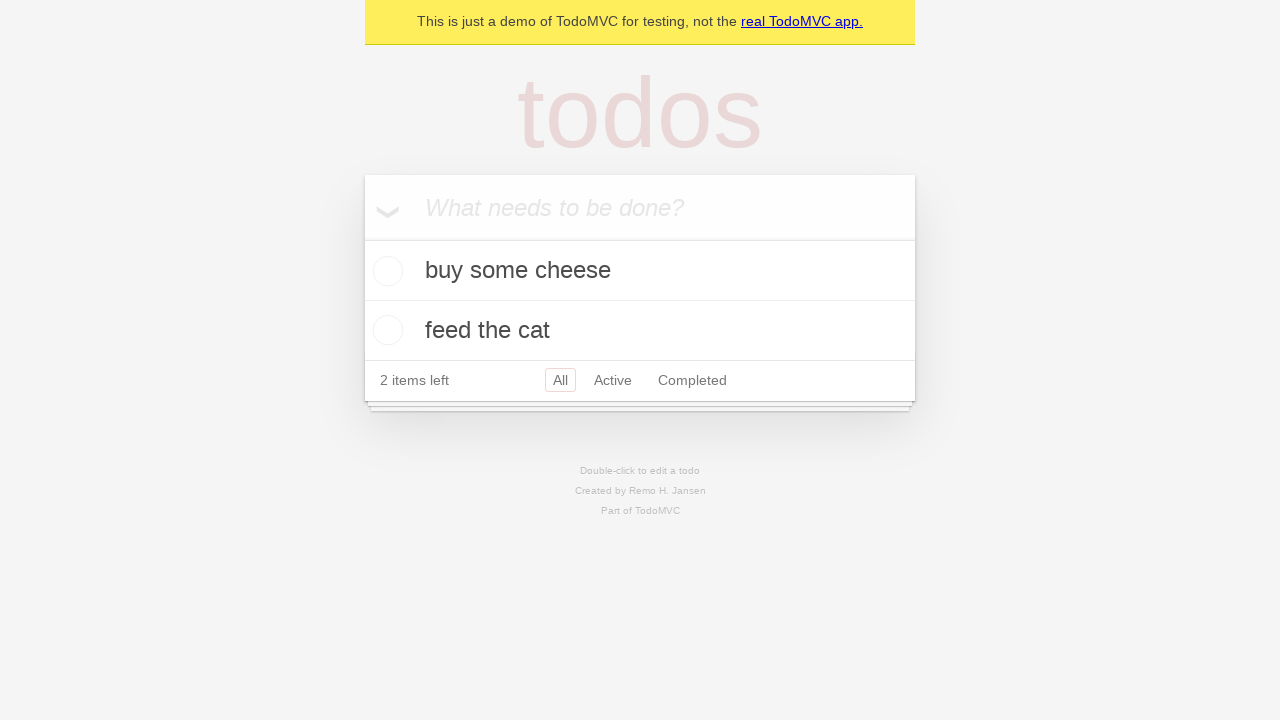

Filled third todo input with 'book a doctors appointment' on internal:attr=[placeholder="What needs to be done?"i]
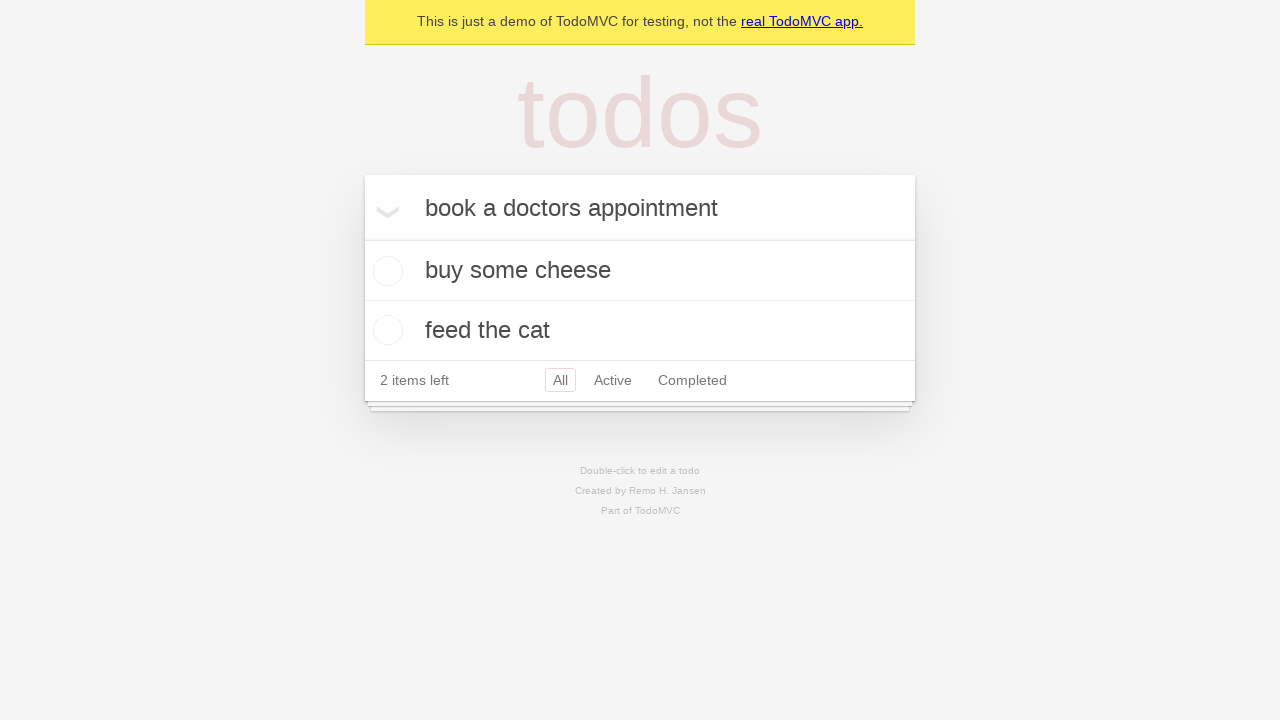

Pressed Enter to create third todo item on internal:attr=[placeholder="What needs to be done?"i]
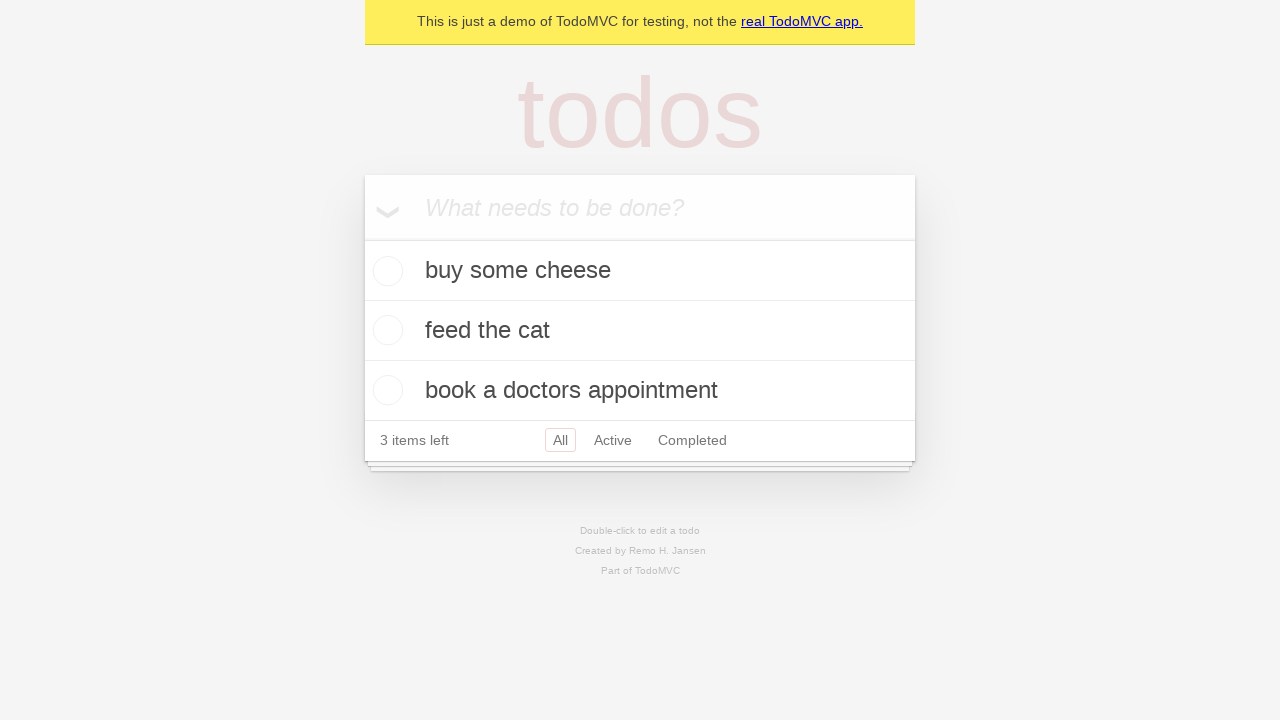

Double-clicked second todo item to enter edit mode at (640, 331) on internal:testid=[data-testid="todo-item"s] >> nth=1
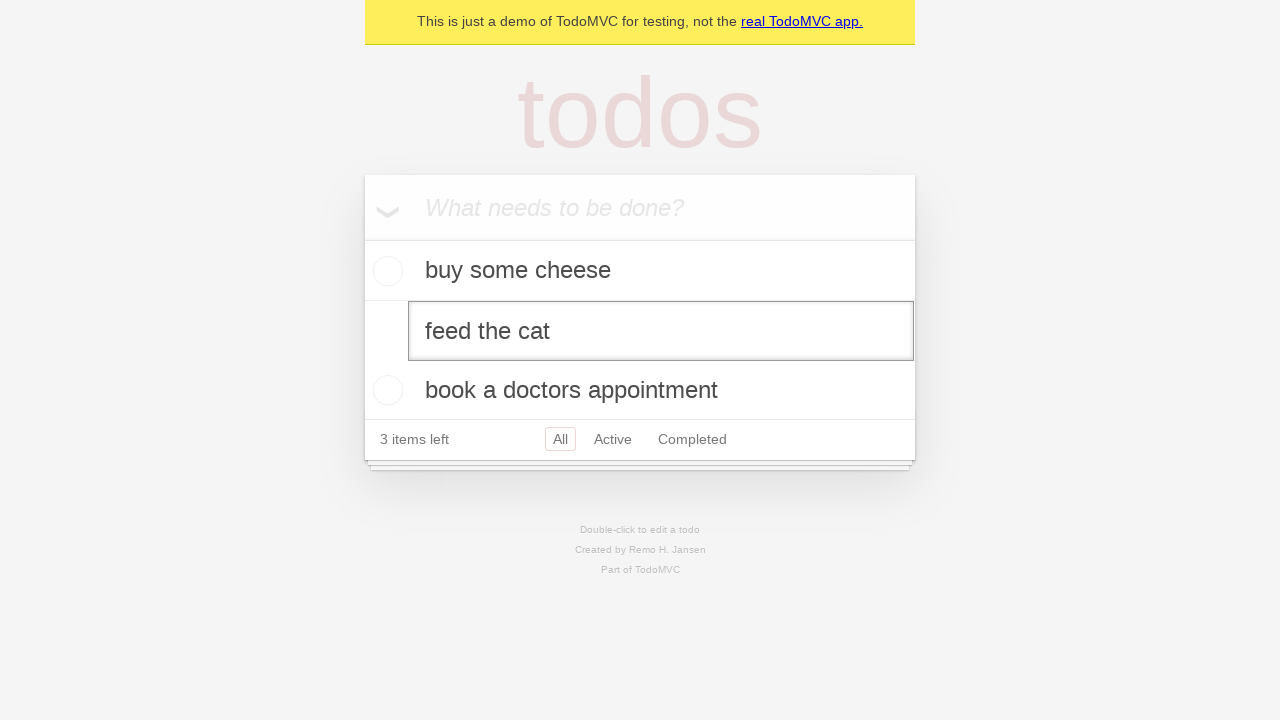

Filled edit field with 'buy some sausages' on internal:testid=[data-testid="todo-item"s] >> nth=1 >> internal:role=textbox[nam
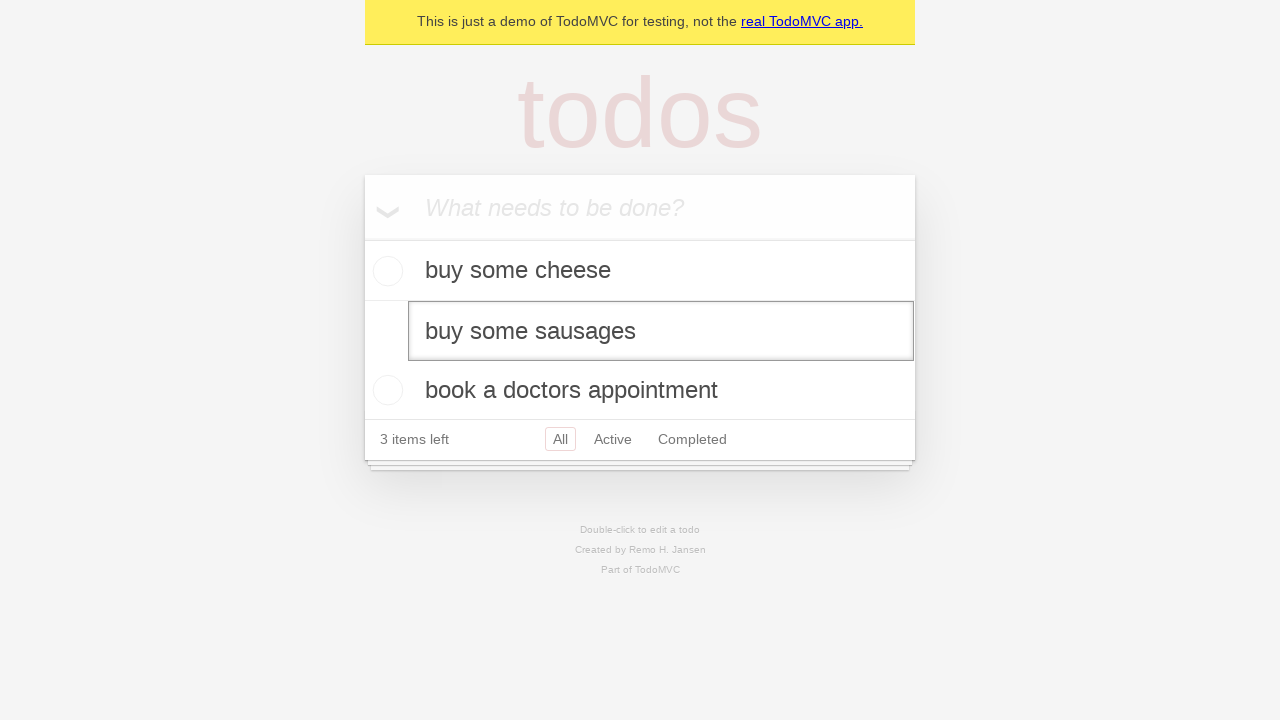

Pressed Escape key to cancel edit and revert to original text on internal:testid=[data-testid="todo-item"s] >> nth=1 >> internal:role=textbox[nam
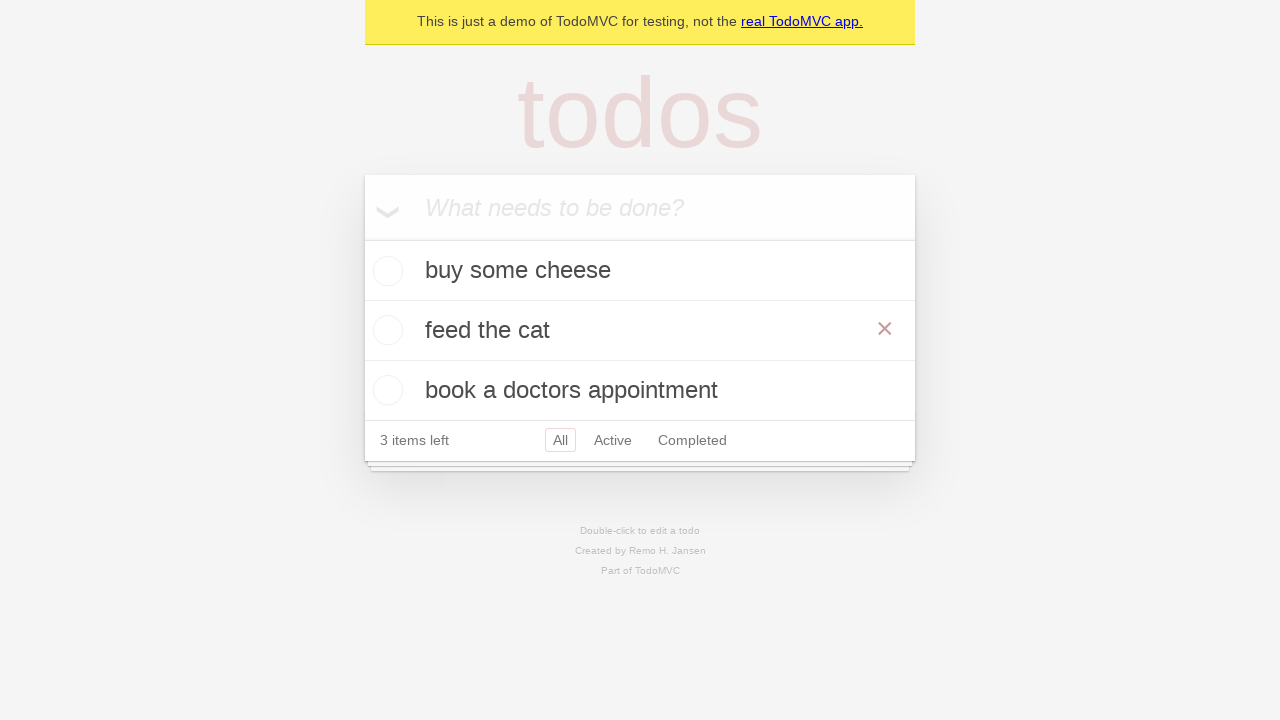

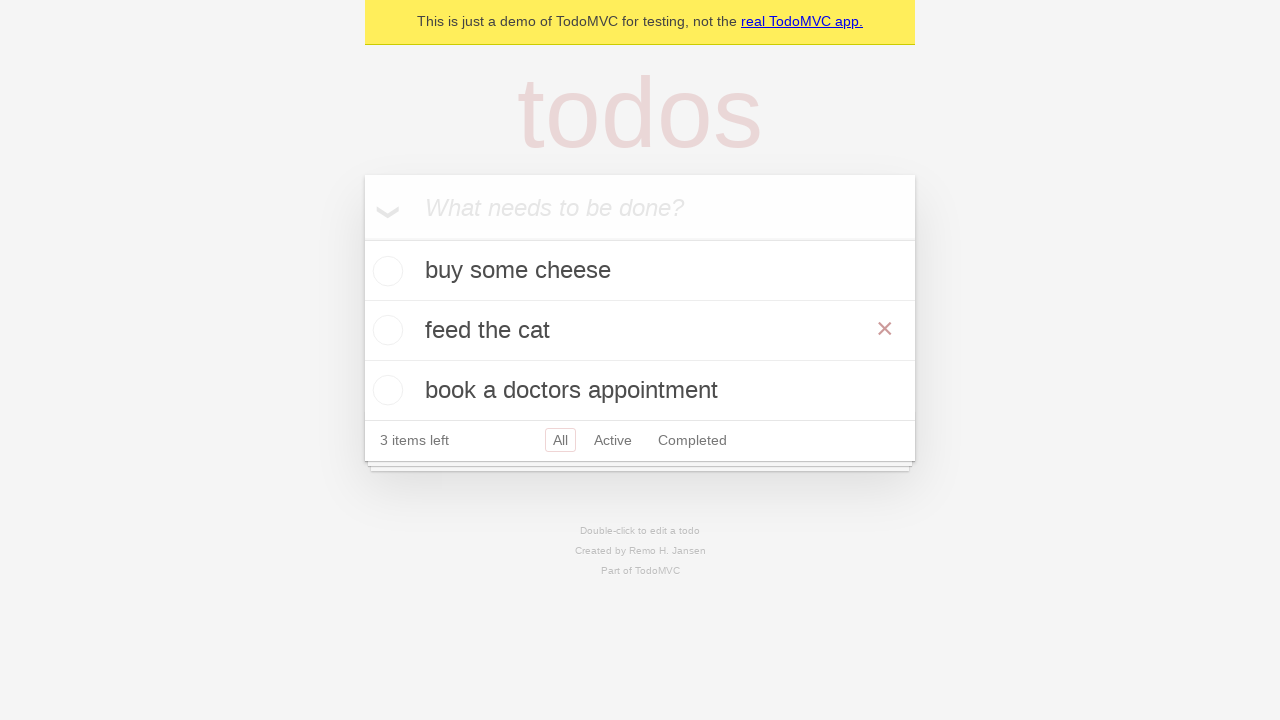